Scrolls down the page and then scrolls within a fixed-header table using JavaScript

Starting URL: https://rahulshettyacademy.com/AutomationPractice/

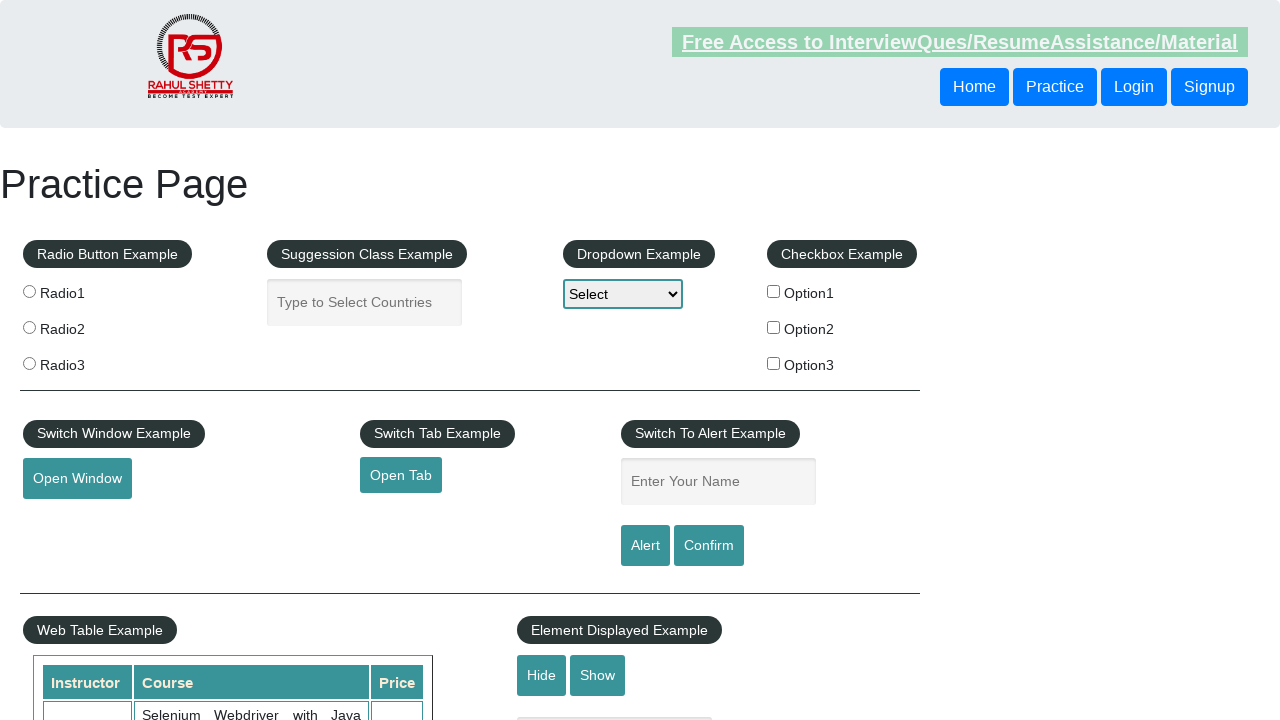

Scrolled down the page by 400 pixels
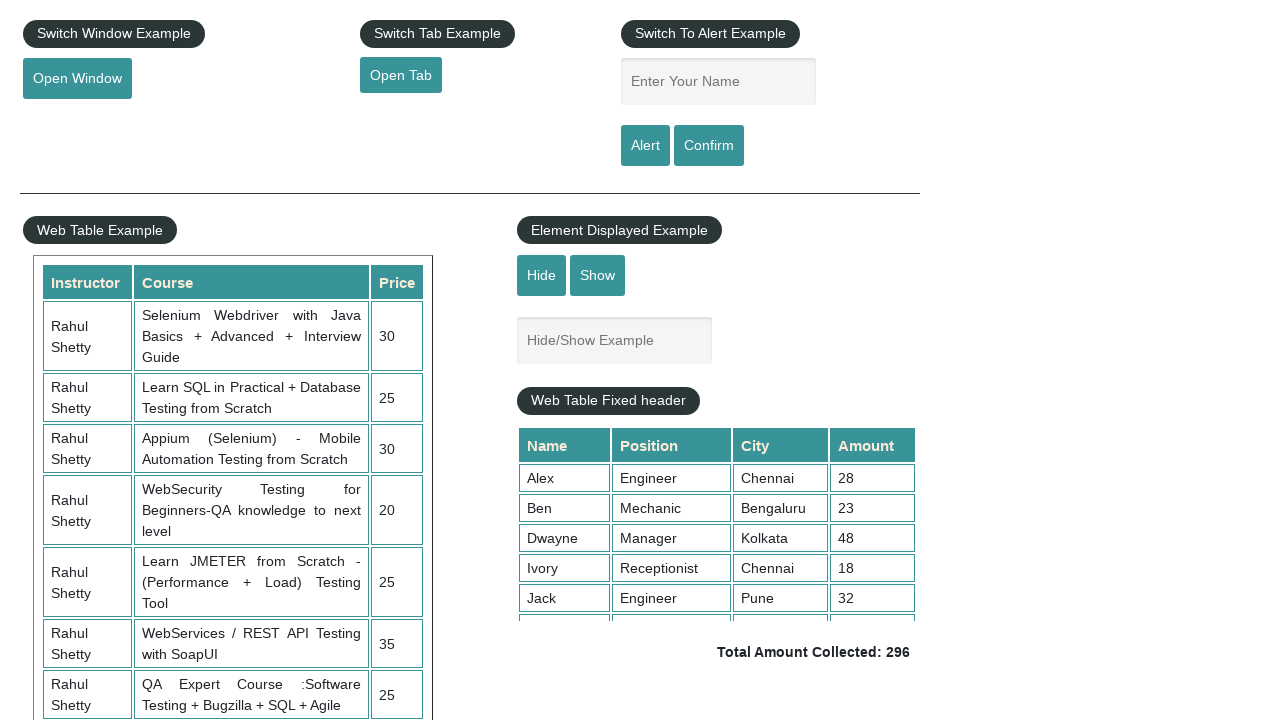

Scrolled within the fixed-header table to position 1000
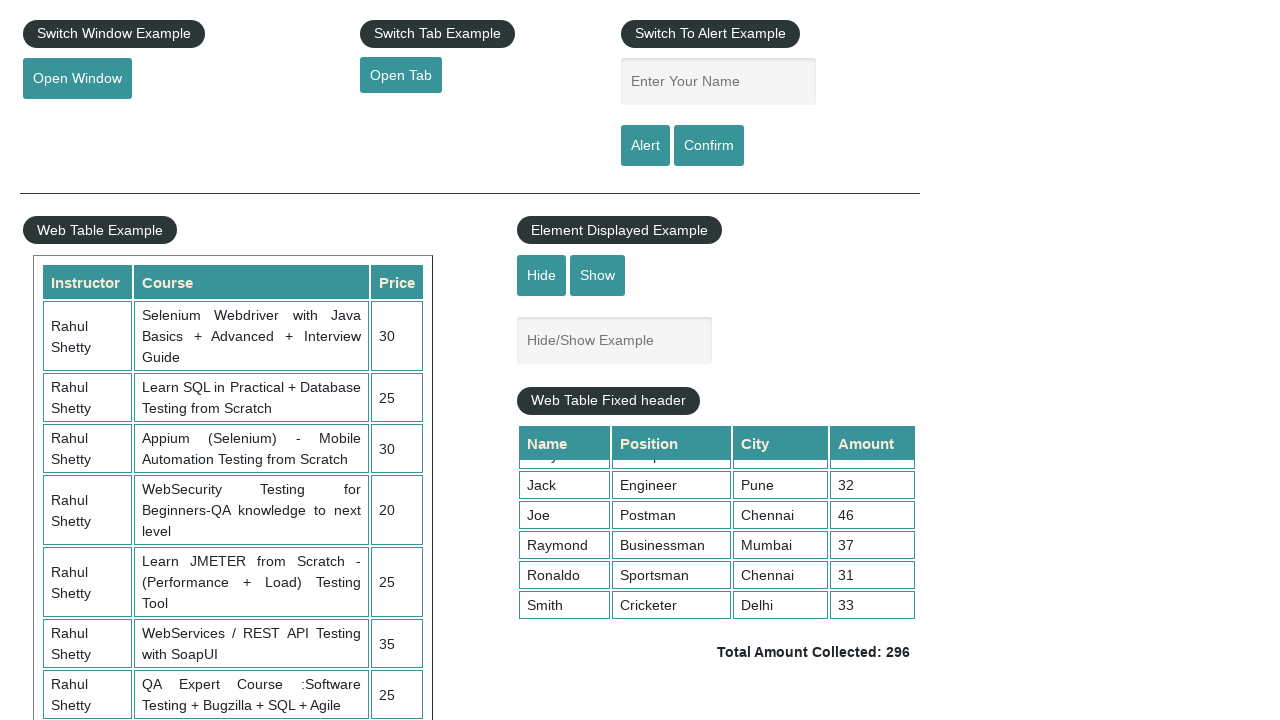

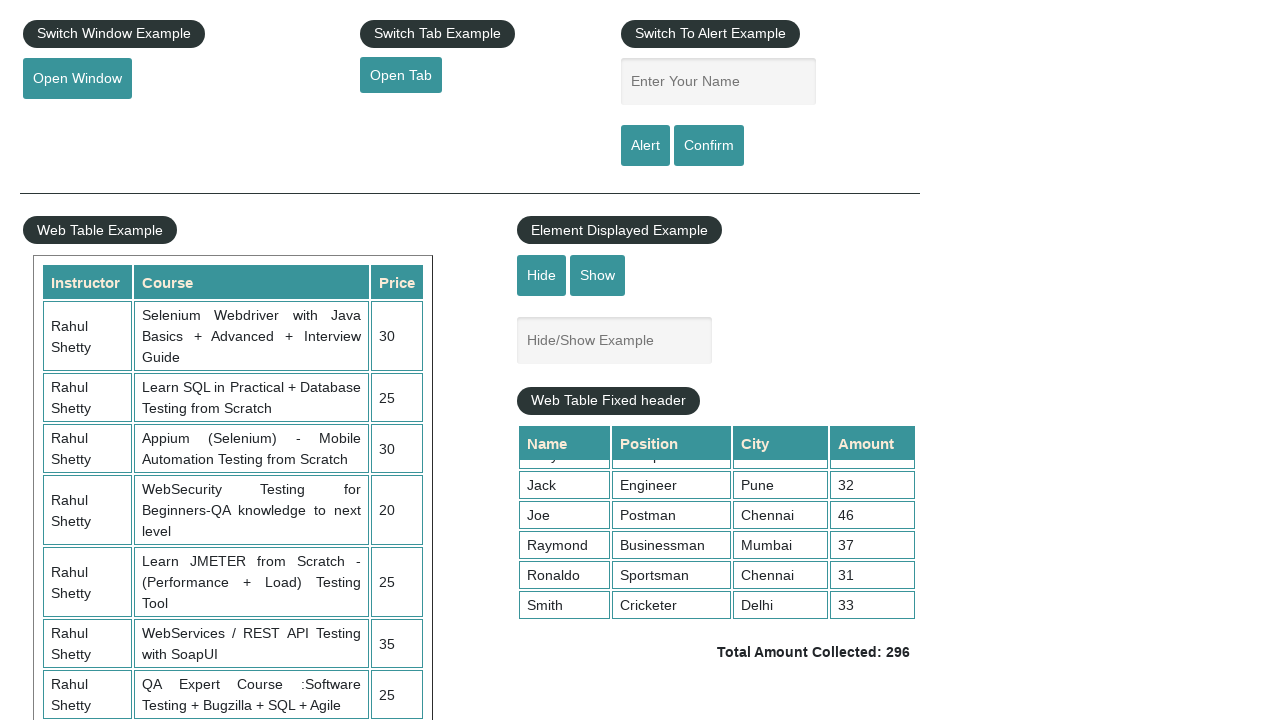